Tests explicit wait functionality by waiting for a price to change to "100", clicking a book button, then calculating and submitting a mathematical answer based on a displayed value.

Starting URL: http://suninjuly.github.io/explicit_wait2.html

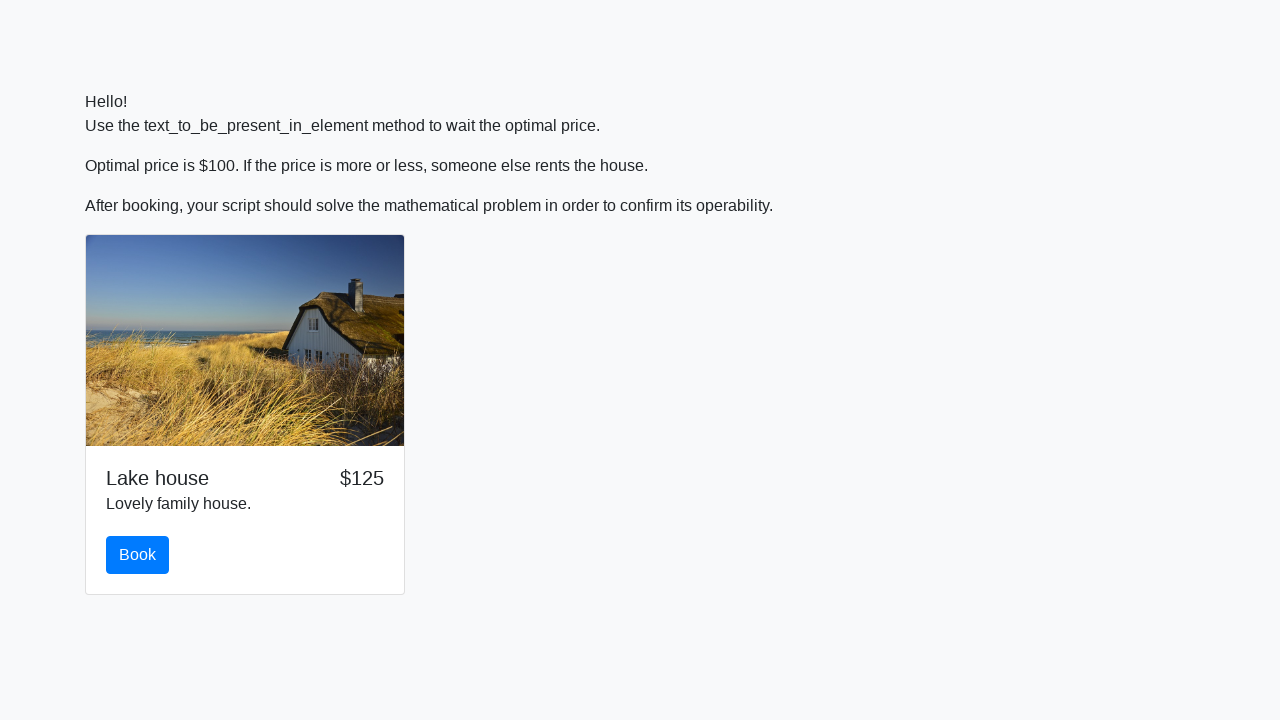

Waited for price element to change to '100'
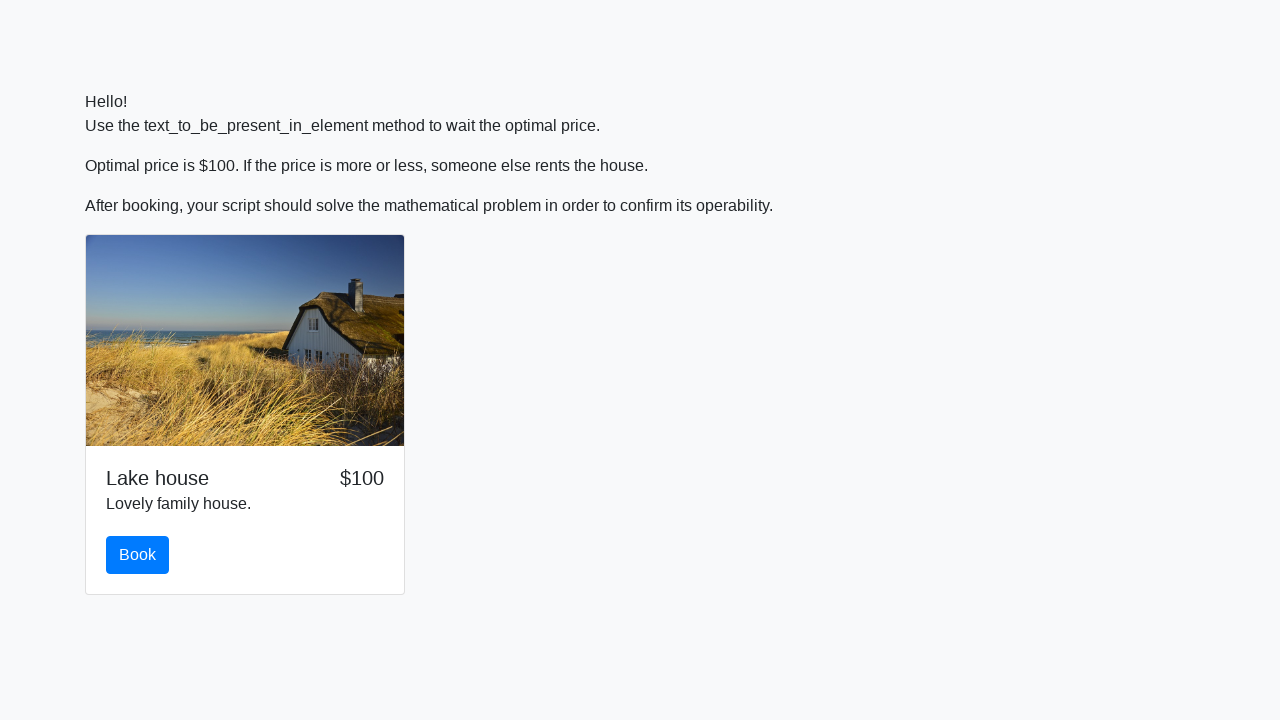

Clicked the book button at (138, 555) on #book
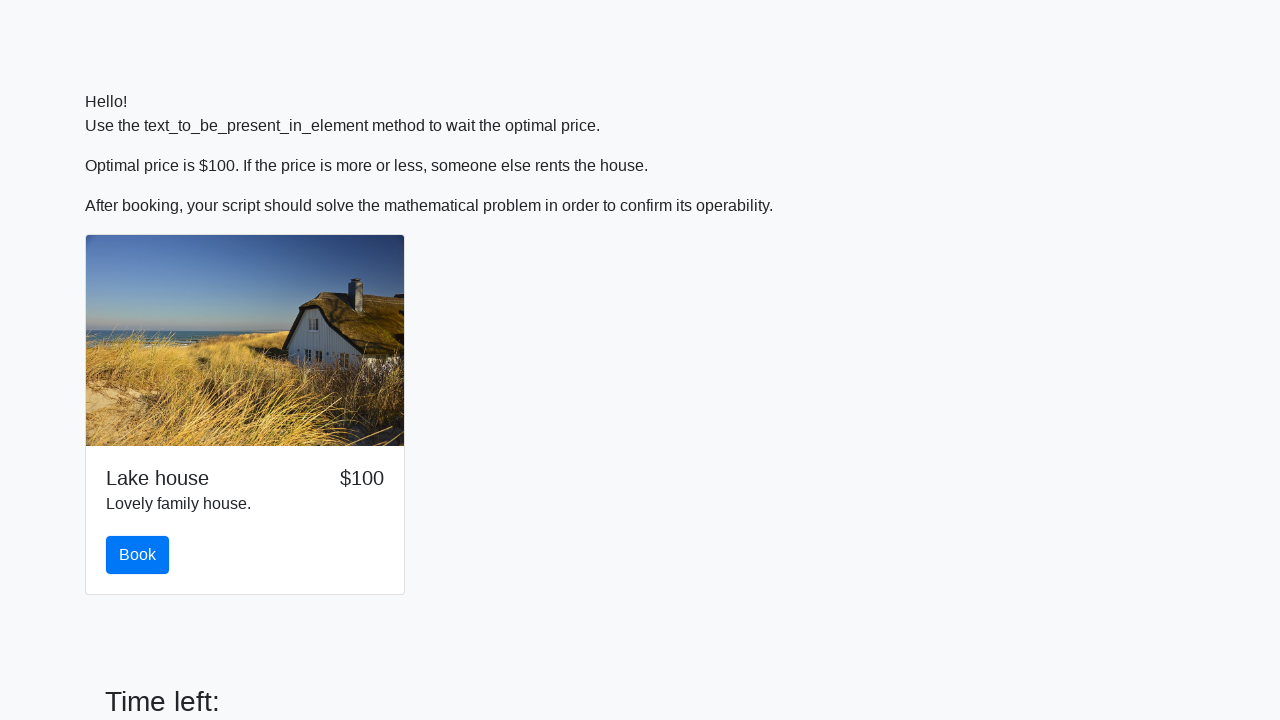

Input value element became visible
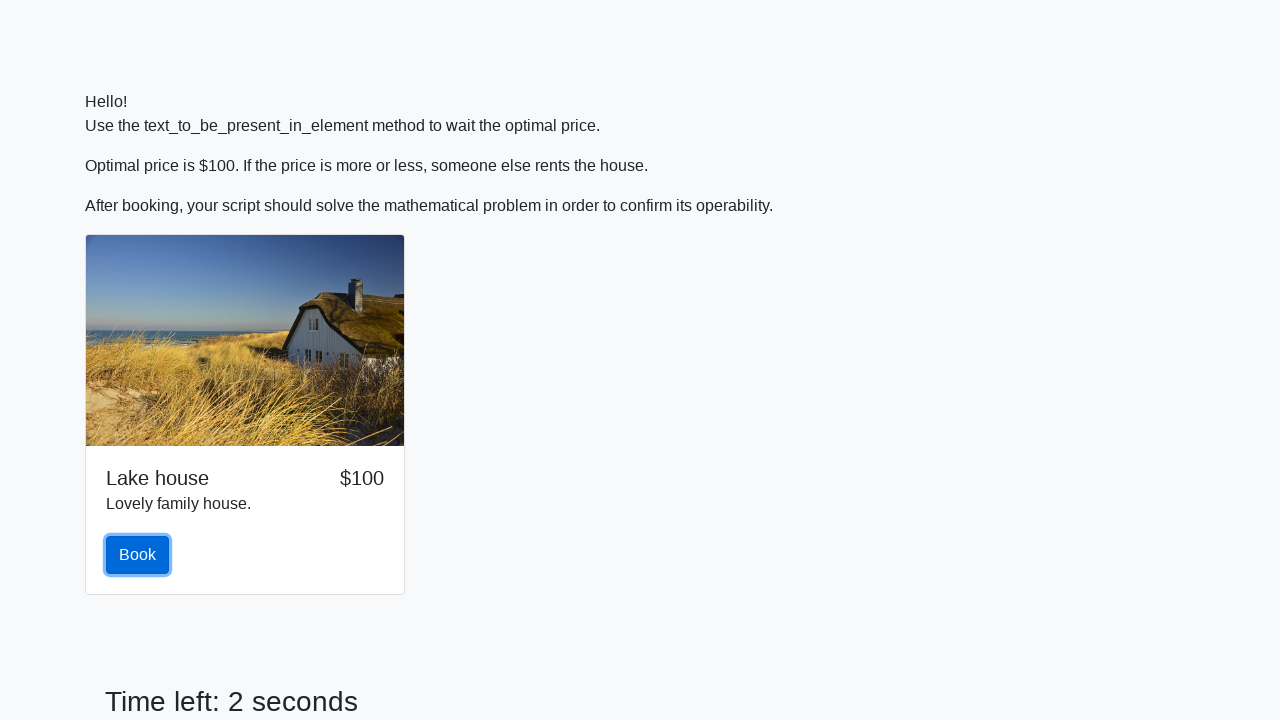

Retrieved input value: 681
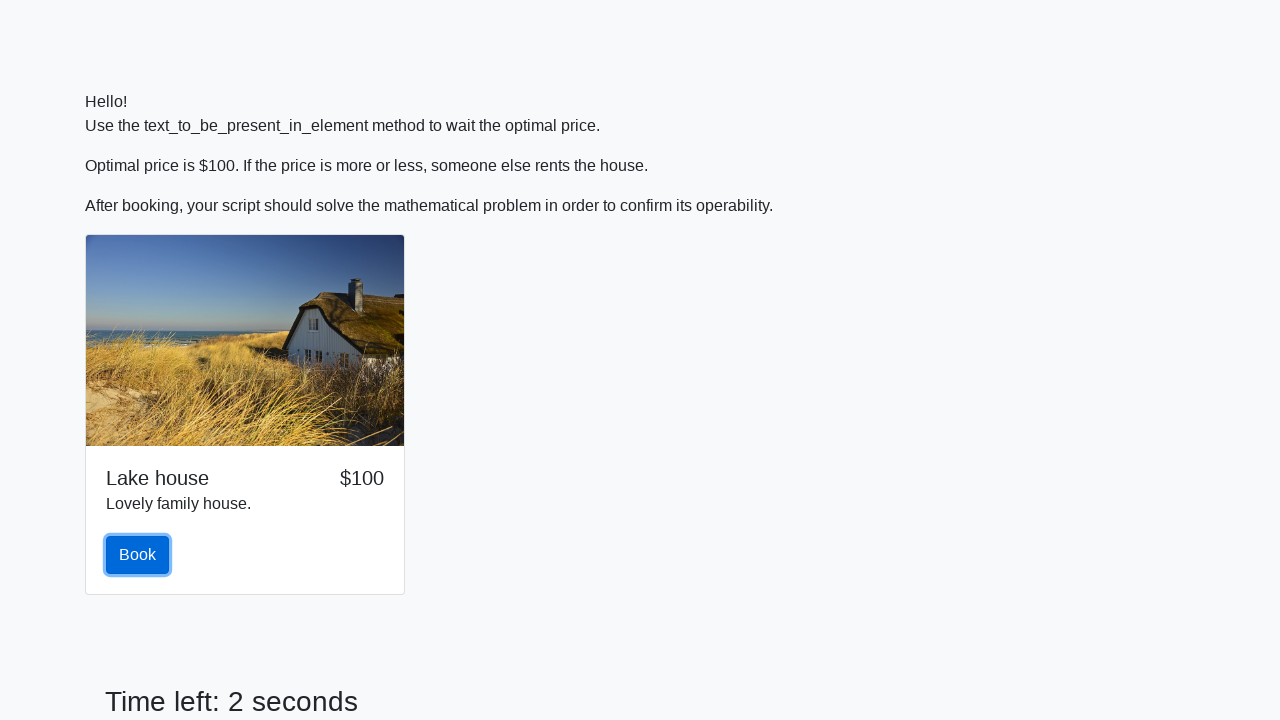

Calculated mathematical answer: 2.0748140266072554
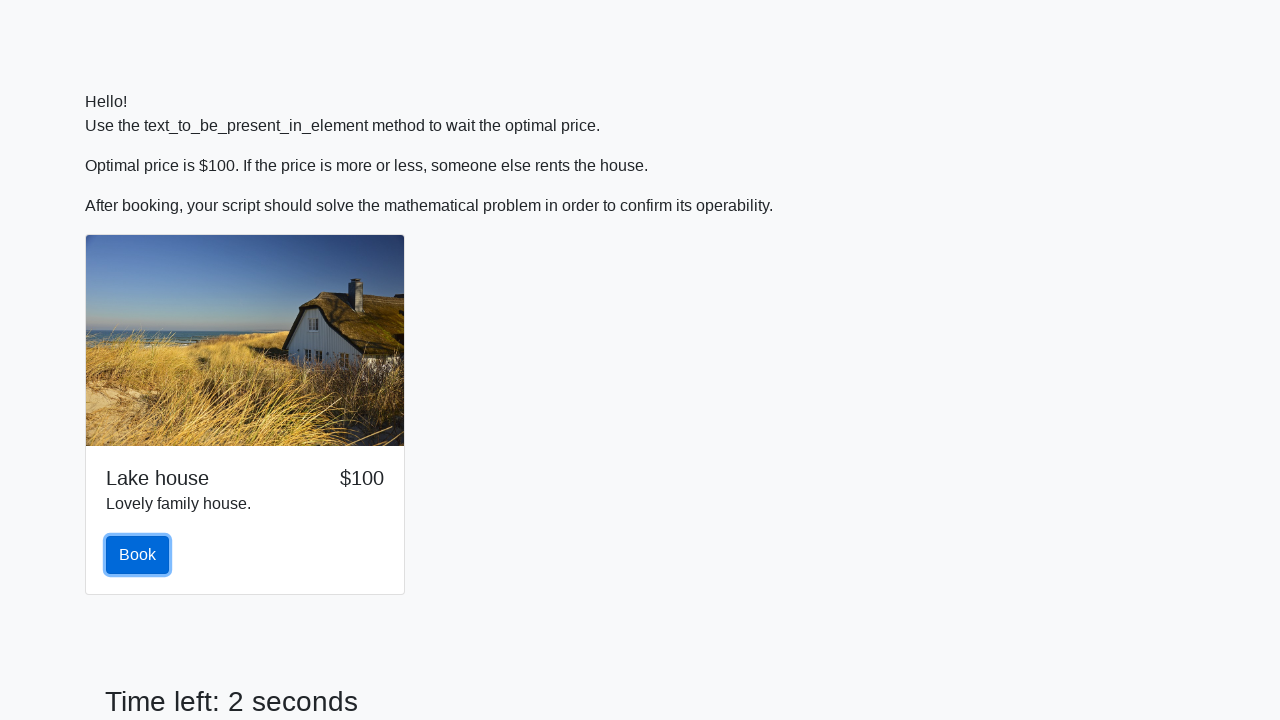

Filled answer field with calculated value: 2.0748140266072554 on #answer
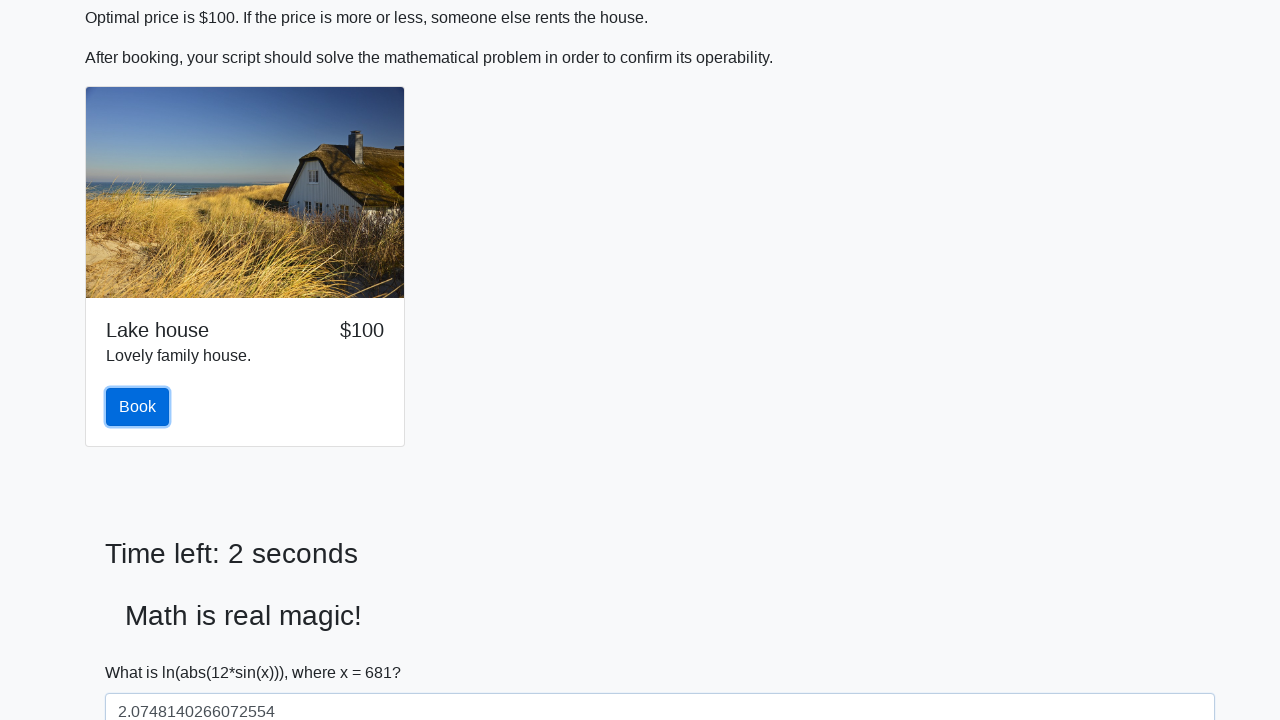

Clicked the solve button to submit answer at (143, 651) on #solve
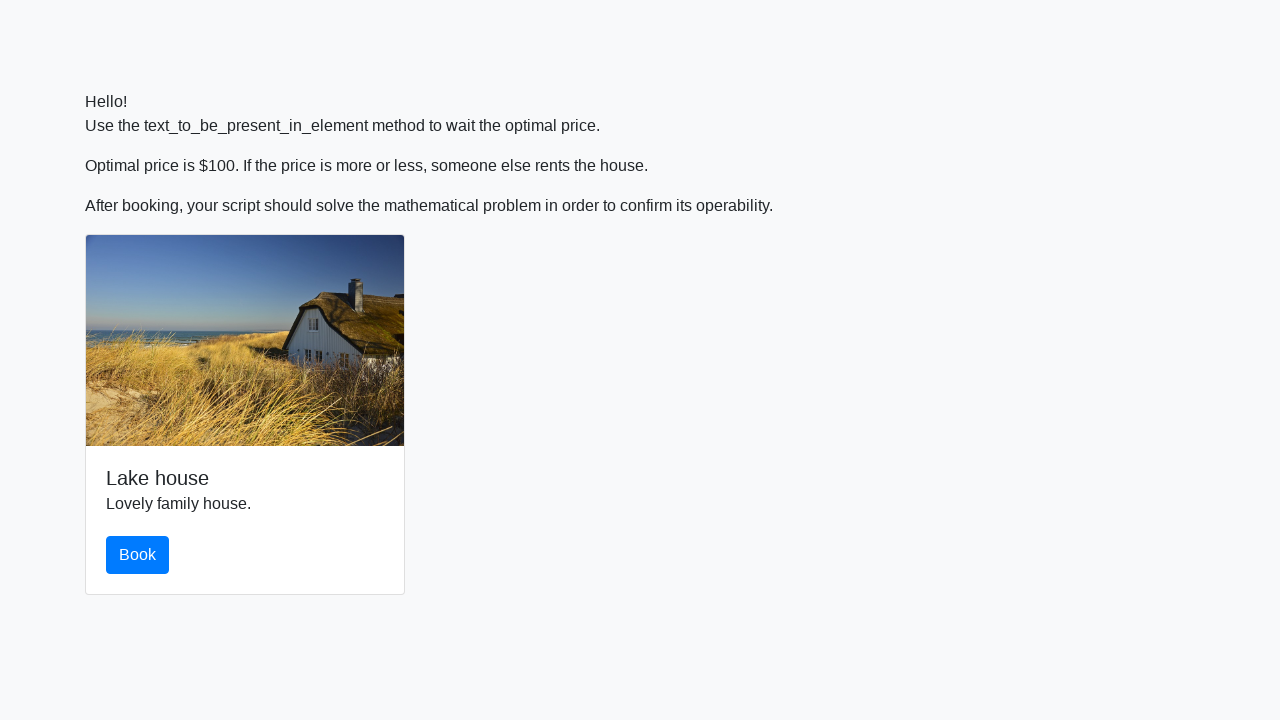

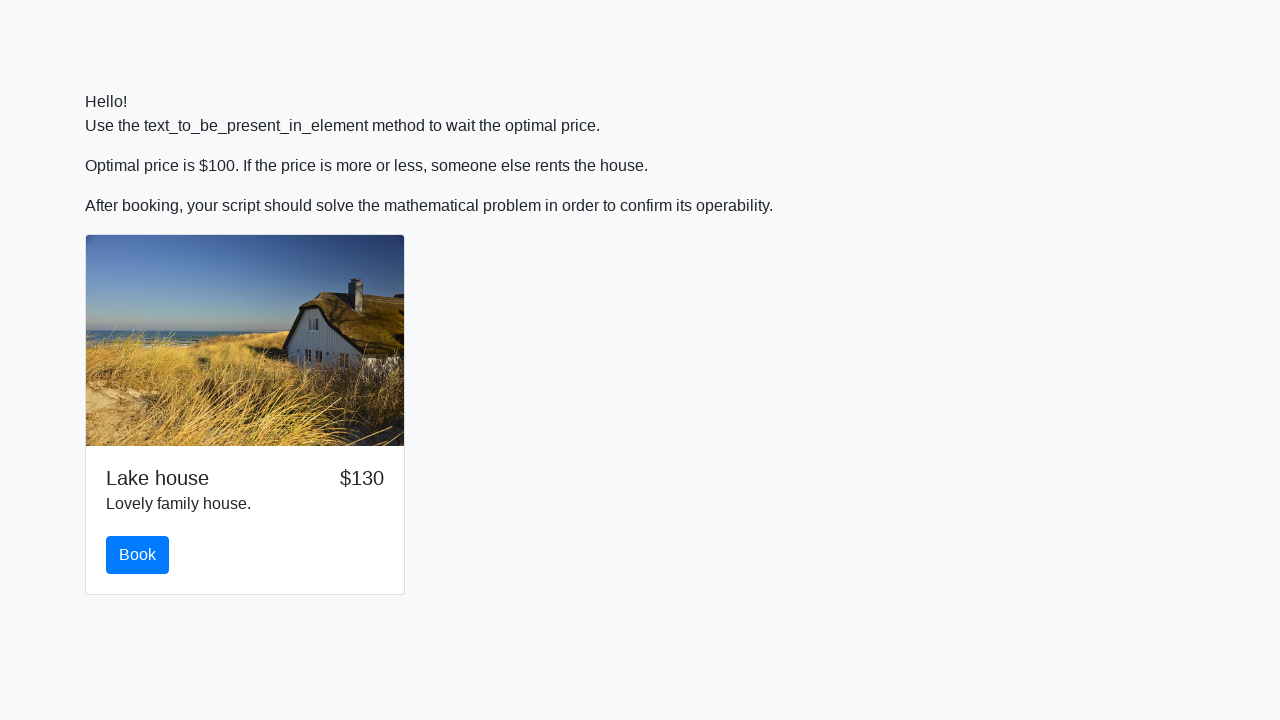